Fills the username field with an email and verifies field states

Starting URL: http://intershop2.skillbox.ru/my-account/

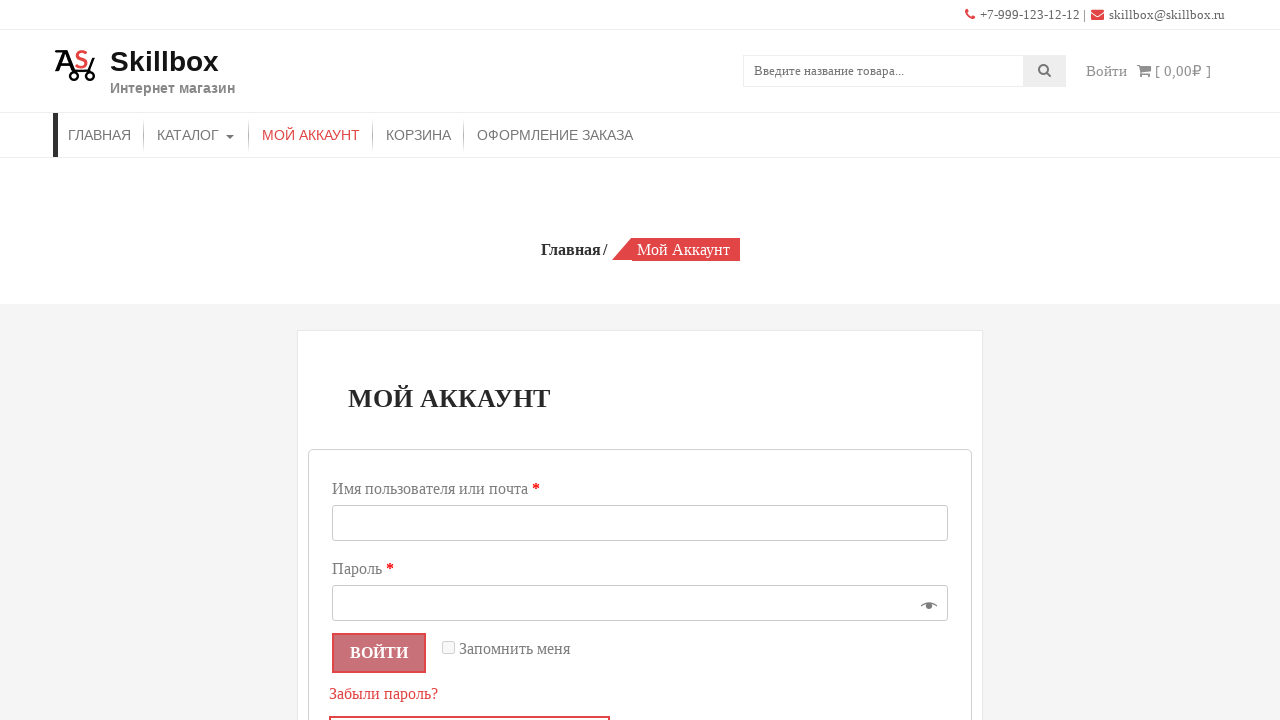

Filled username field with email 'skillbox@skillbox.ru' on #username
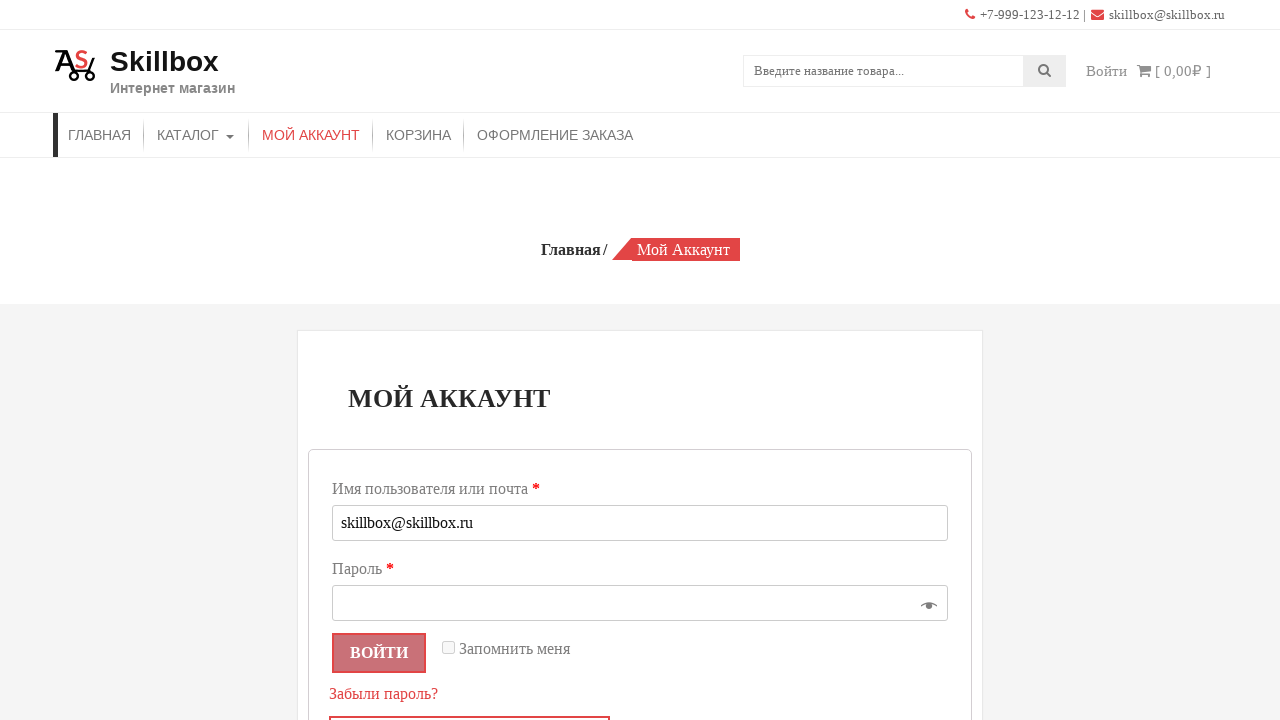

Pressed Enter key in username field on #username
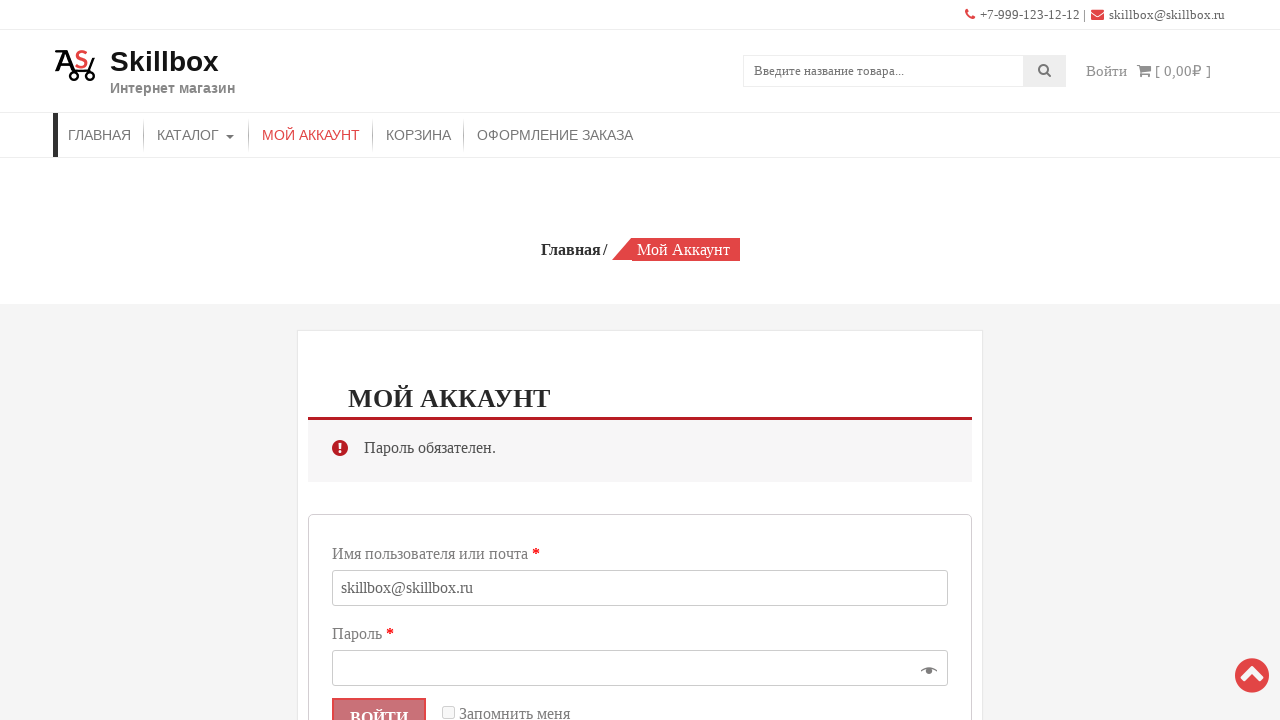

Verified username field contains @ symbol
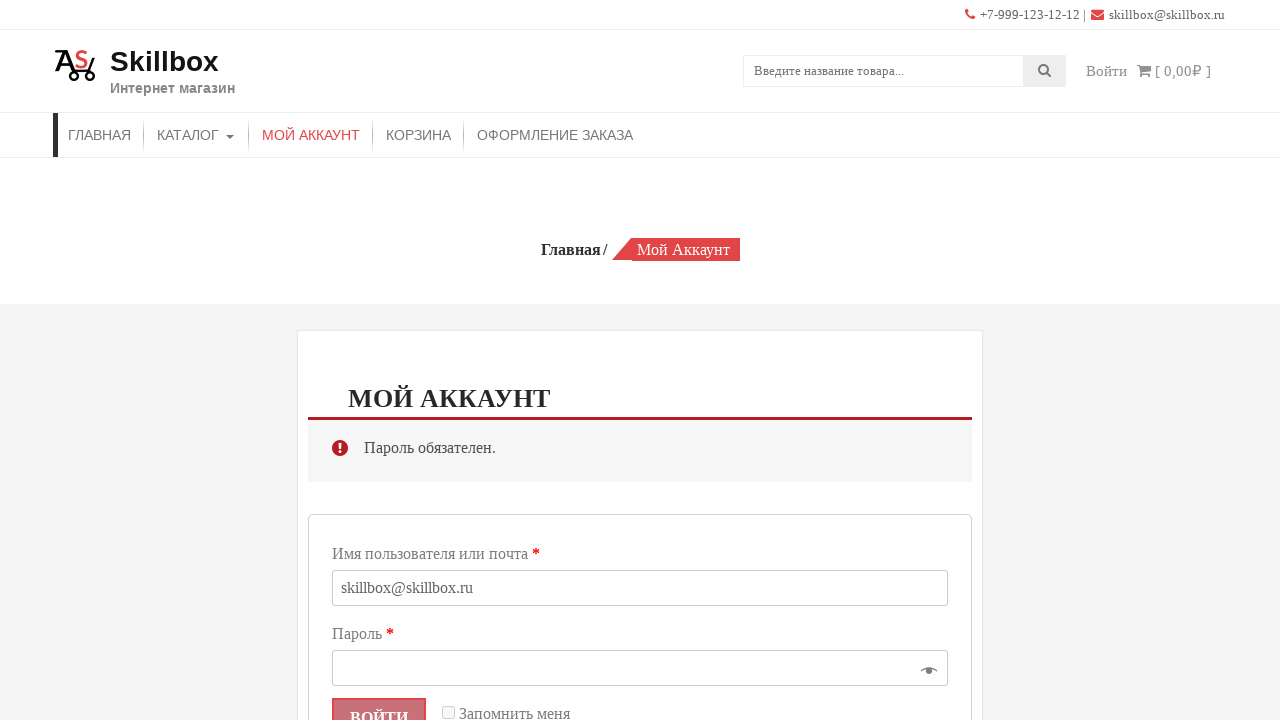

Verified password field is empty
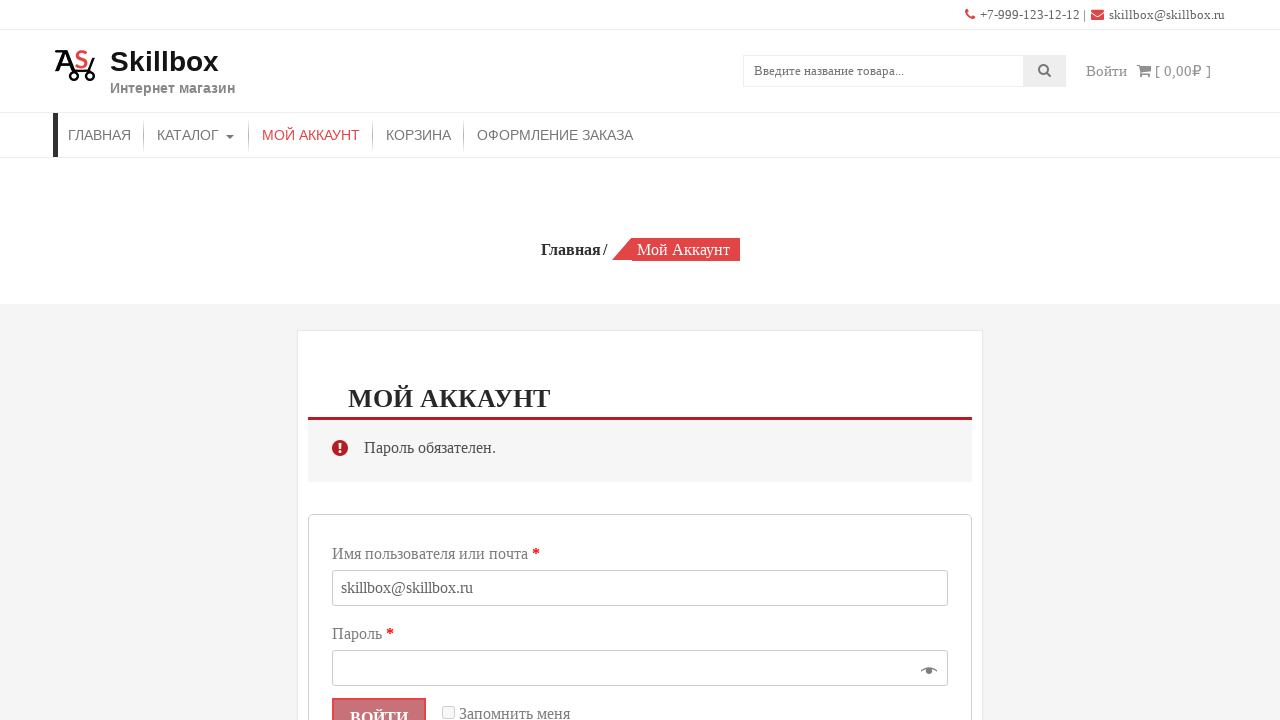

Located remember me checkbox
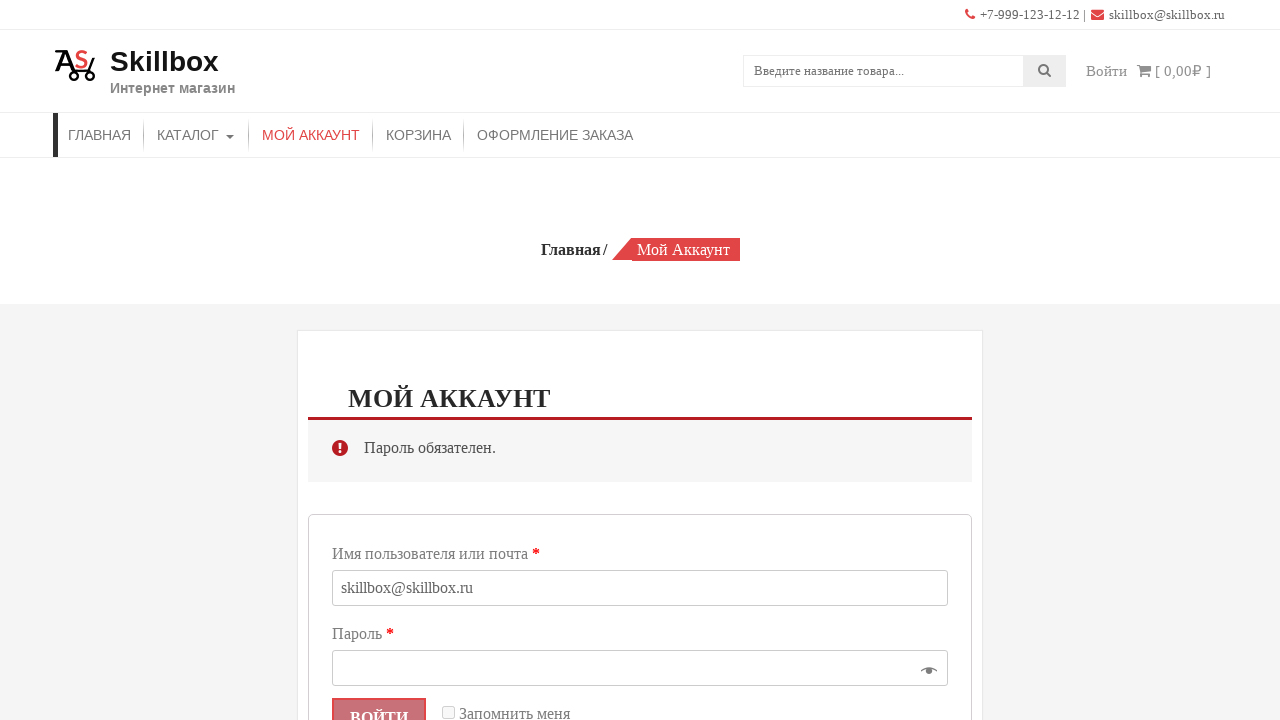

Verified remember me checkbox is disabled
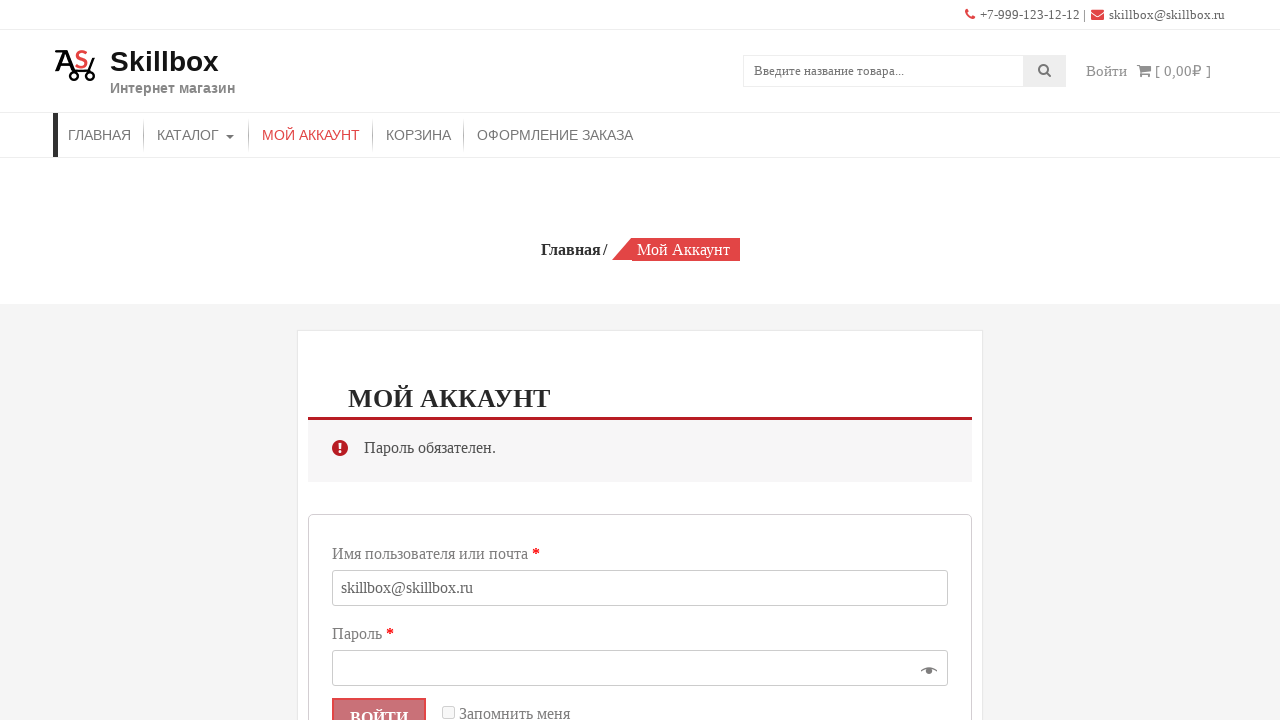

Verified remember me checkbox is not checked
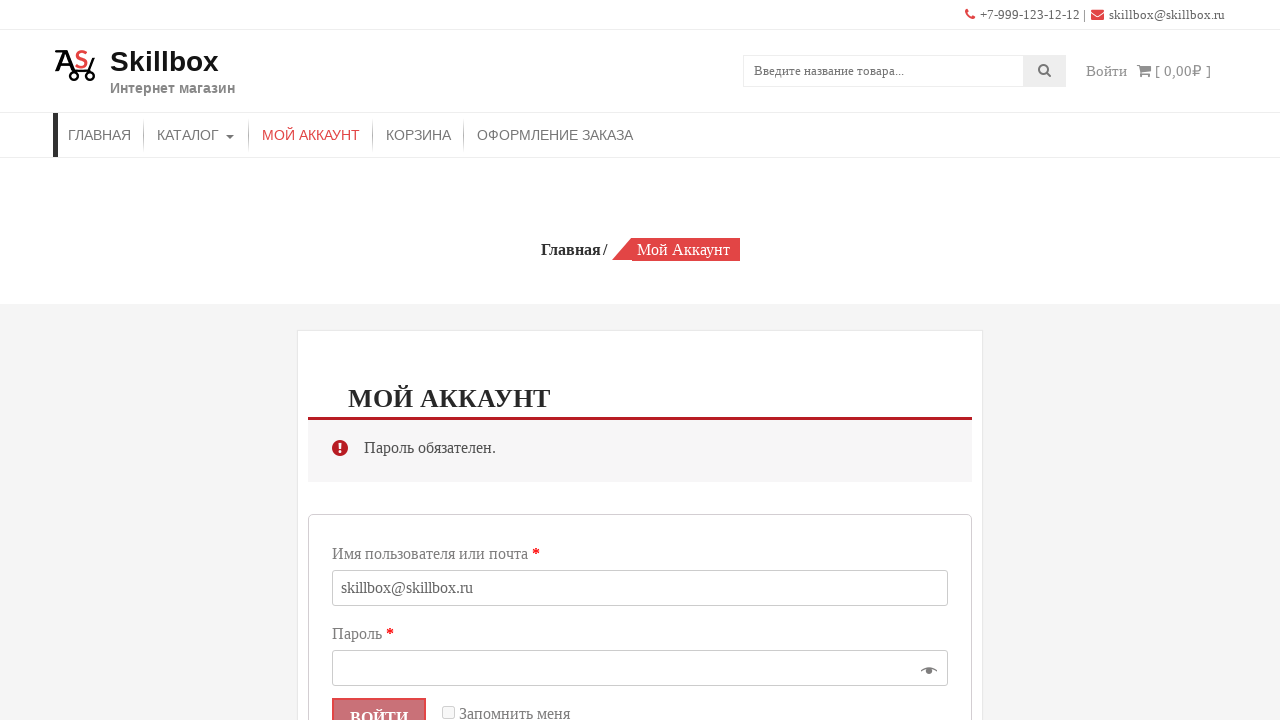

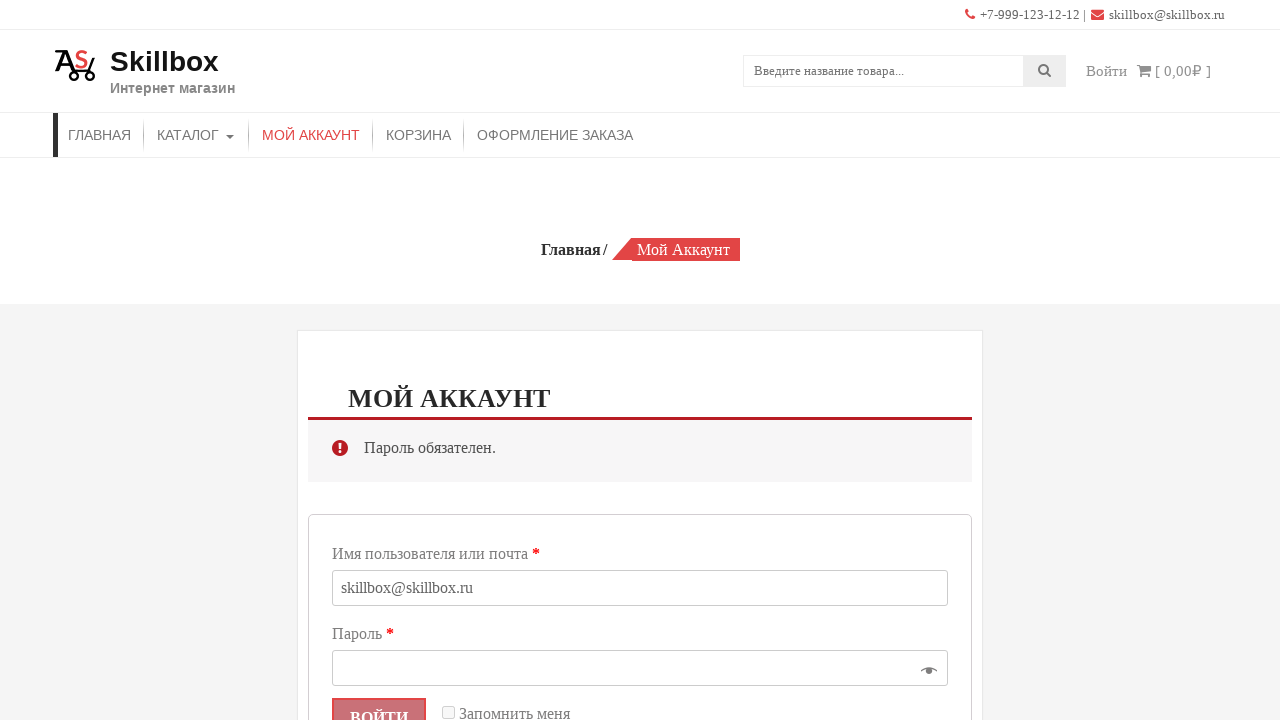